Navigates to Flipkart homepage and verifies the page loads successfully

Starting URL: https://www.flipkart.com/

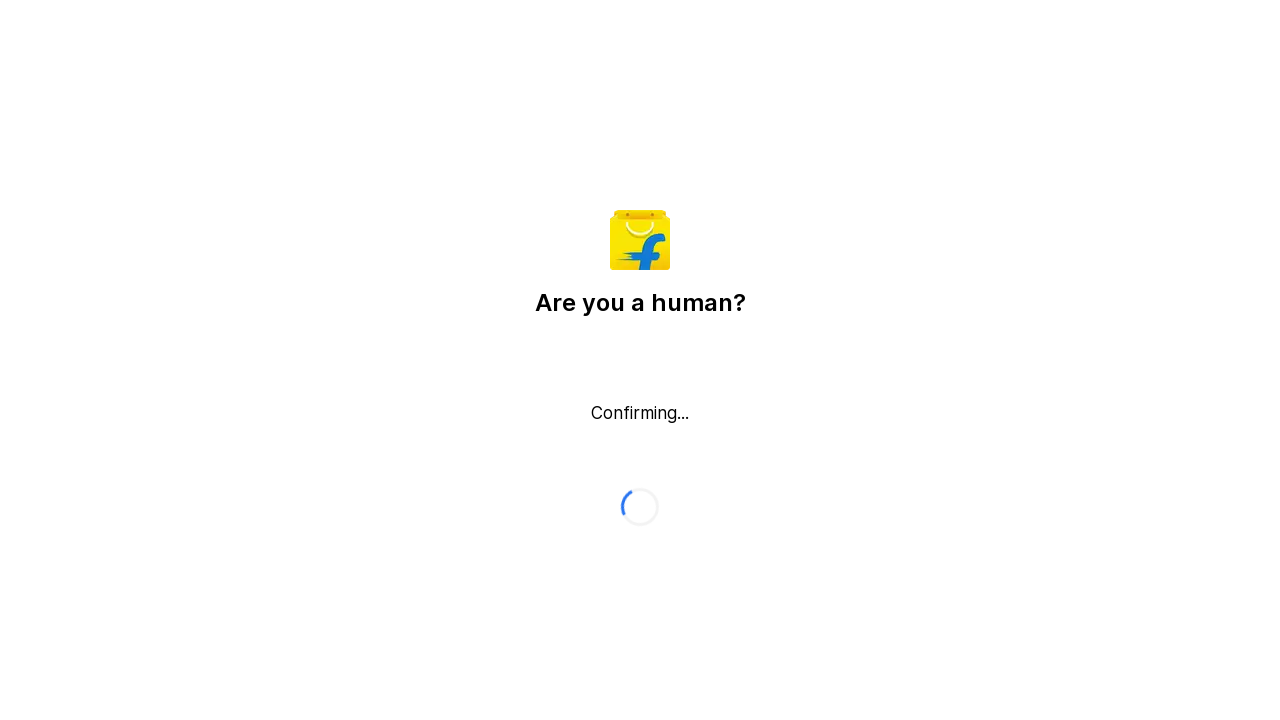

Waited for Flipkart homepage DOM to be fully loaded
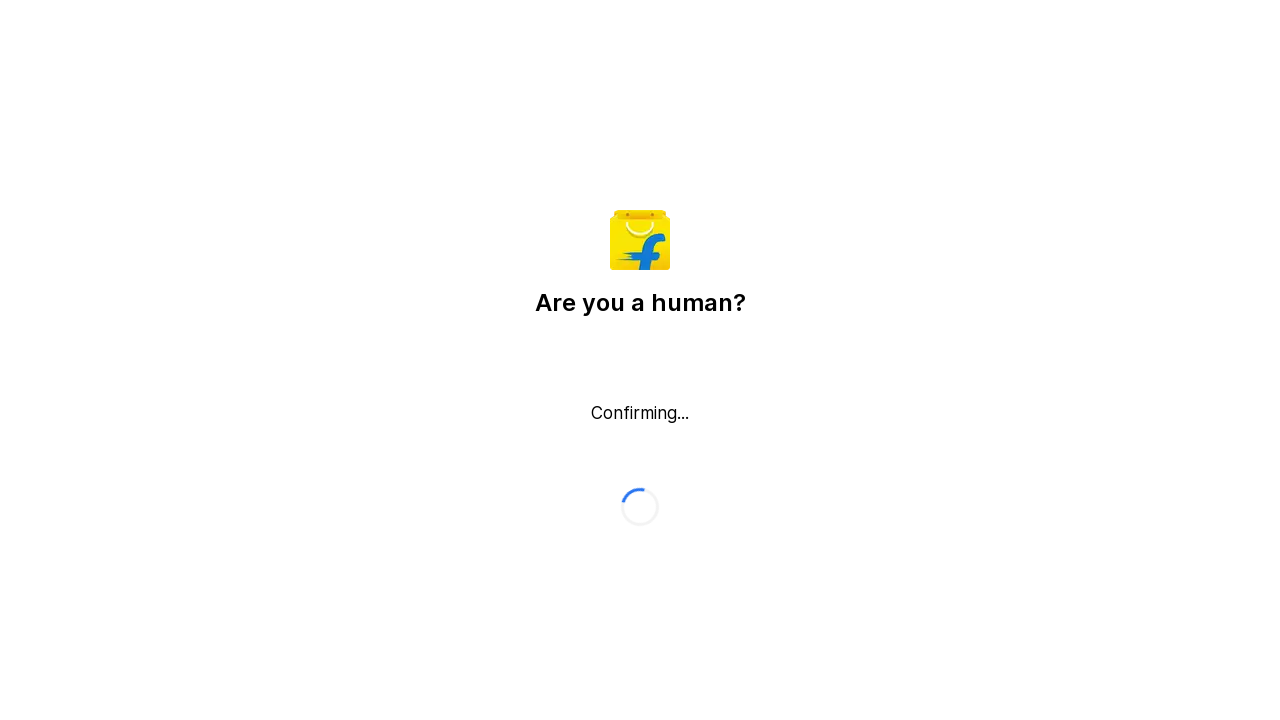

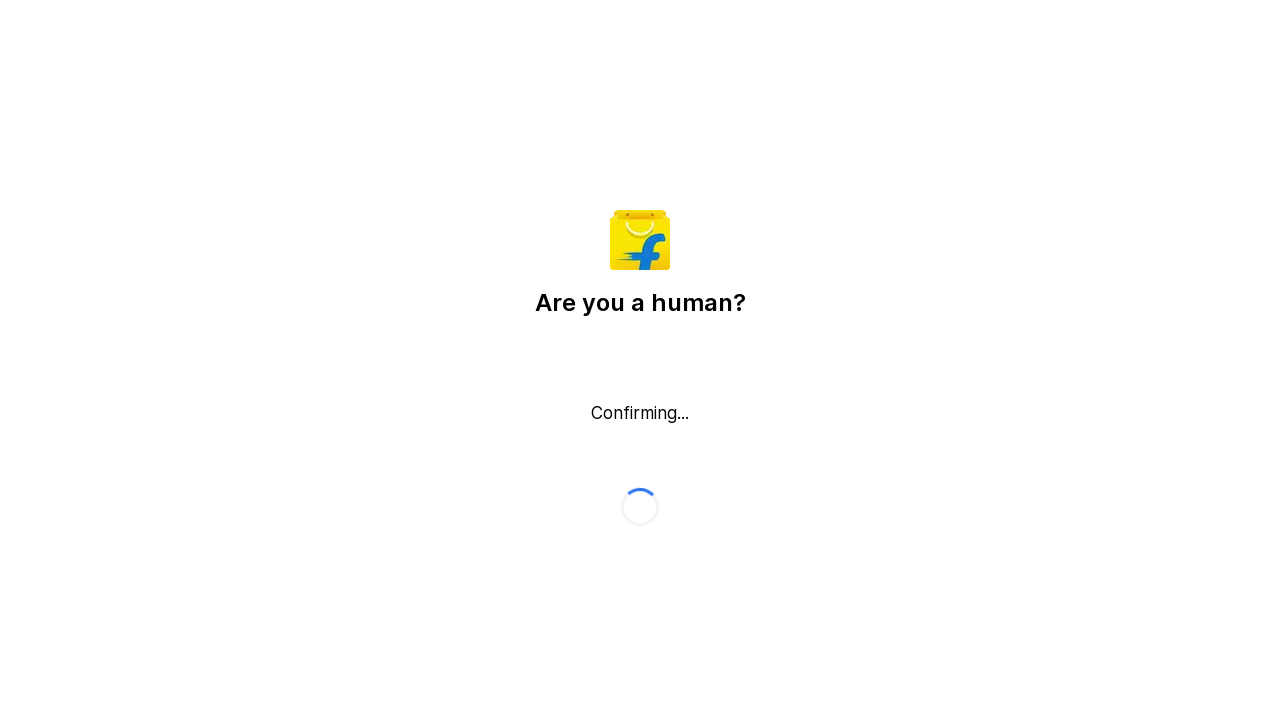